Tests lightbox functionality by clicking to open a lightbox element and then clicking the close button to dismiss it.

Starting URL: http://omayo.blogspot.com/p/lightbox.html

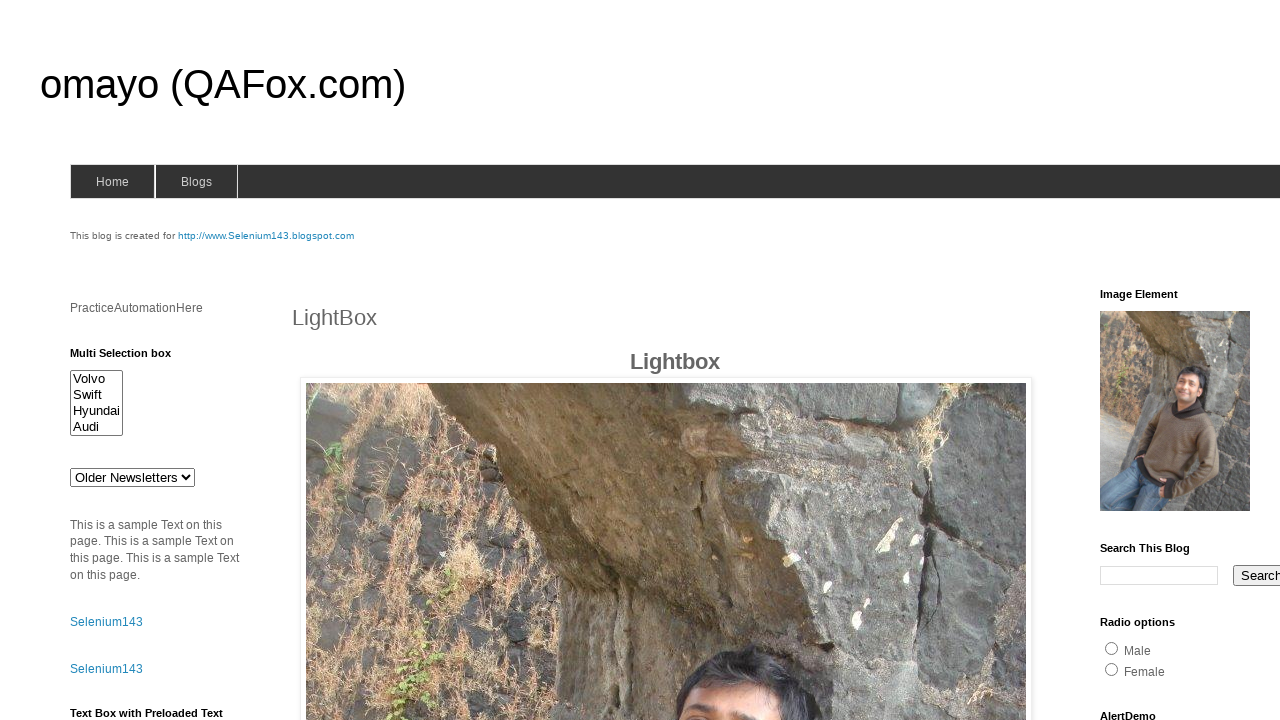

Clicked lightbox element to open it at (666, 360) on #lightbox1
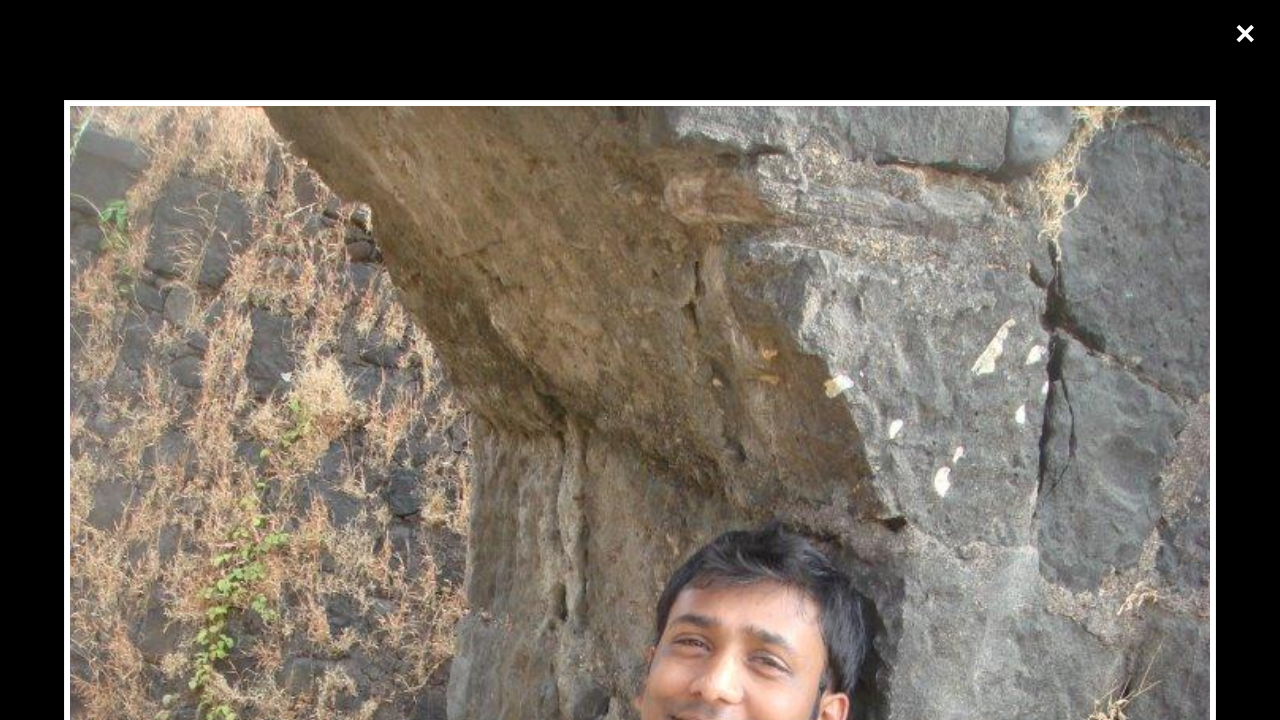

Waited for lightbox to appear
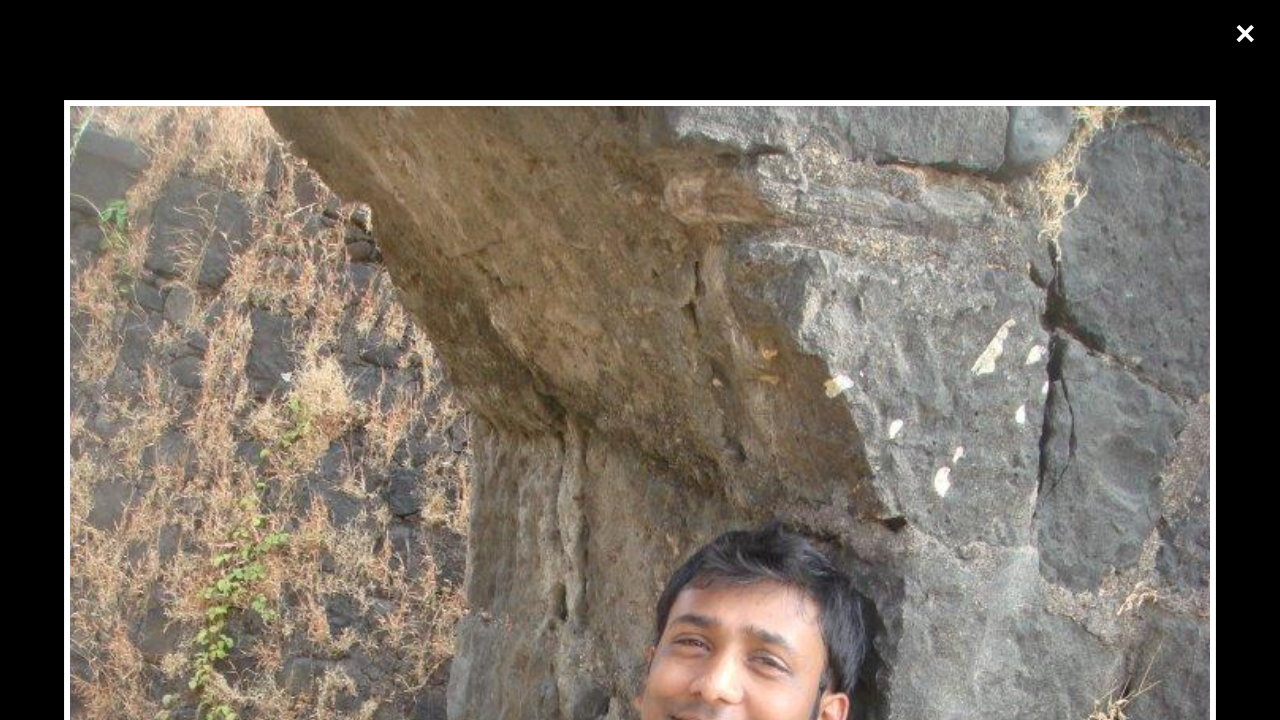

Clicked close button to dismiss the lightbox at (1245, 34) on .close.cursor
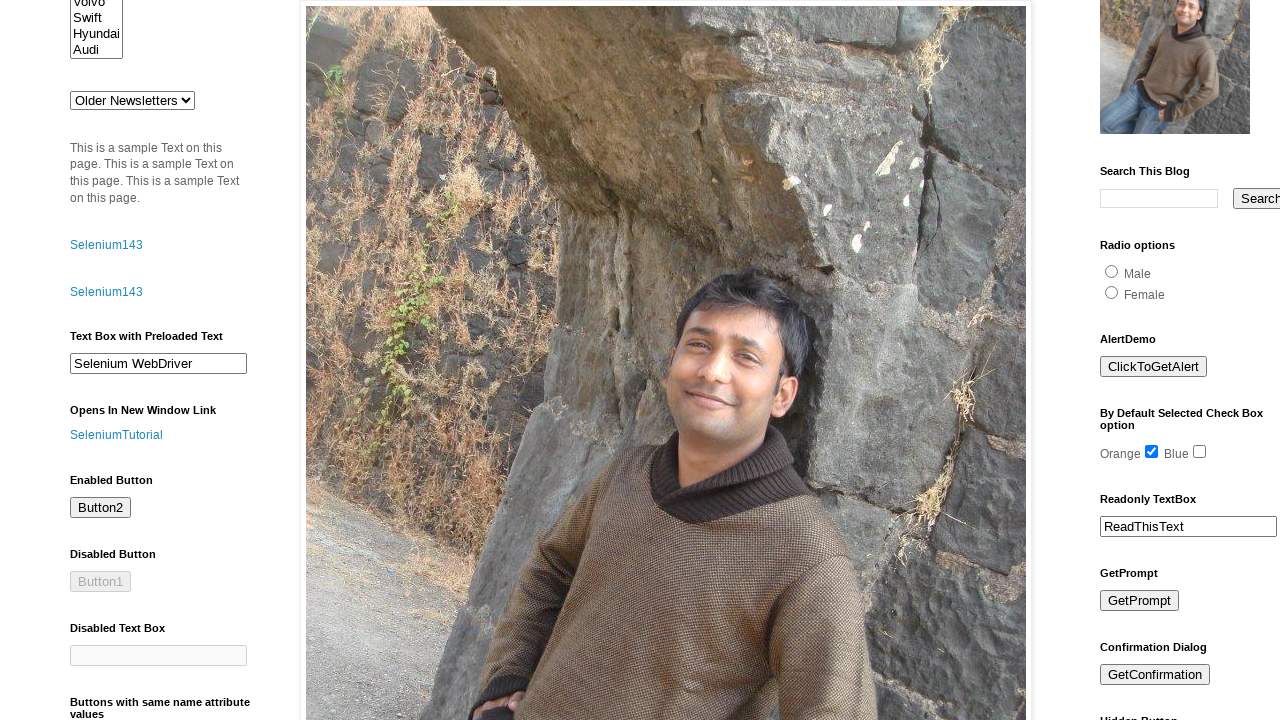

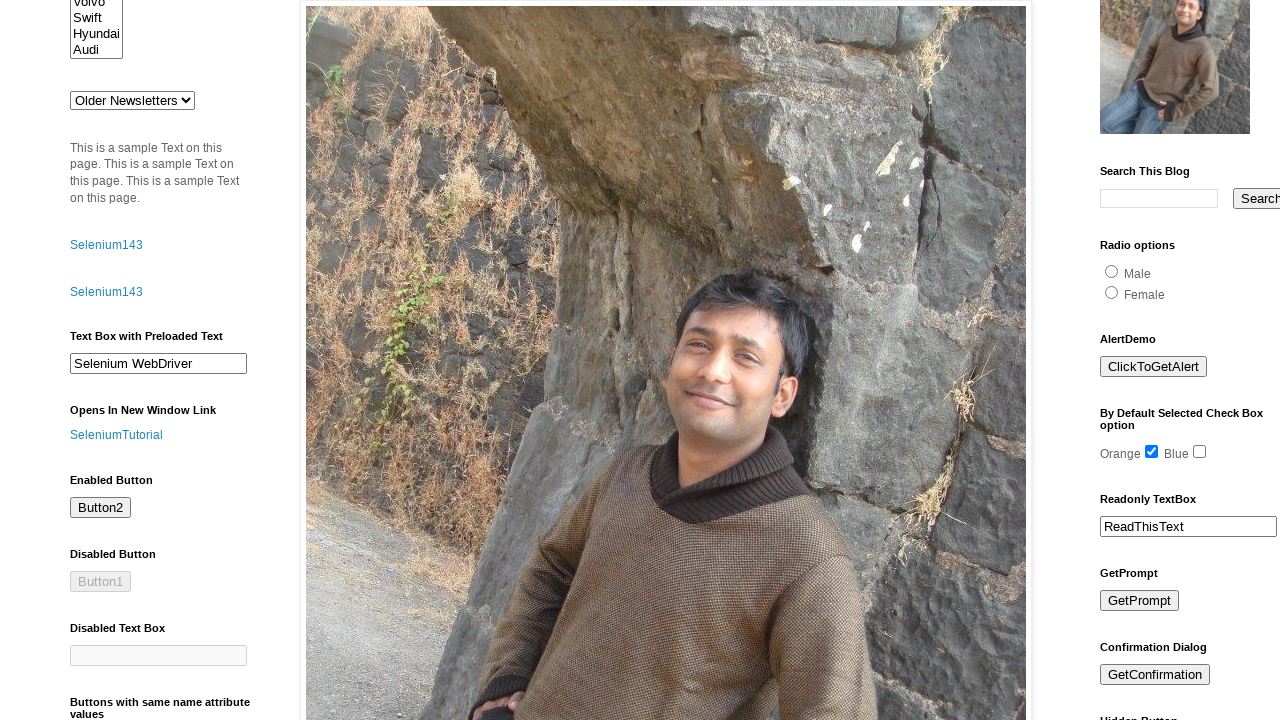